Tests keyboard actions by entering text in the first textarea, selecting all (Ctrl+A), copying (Ctrl+C), tabbing to the second textarea, and pasting (Ctrl+V) to demonstrate clipboard operations.

Starting URL: https://text-compare.com/

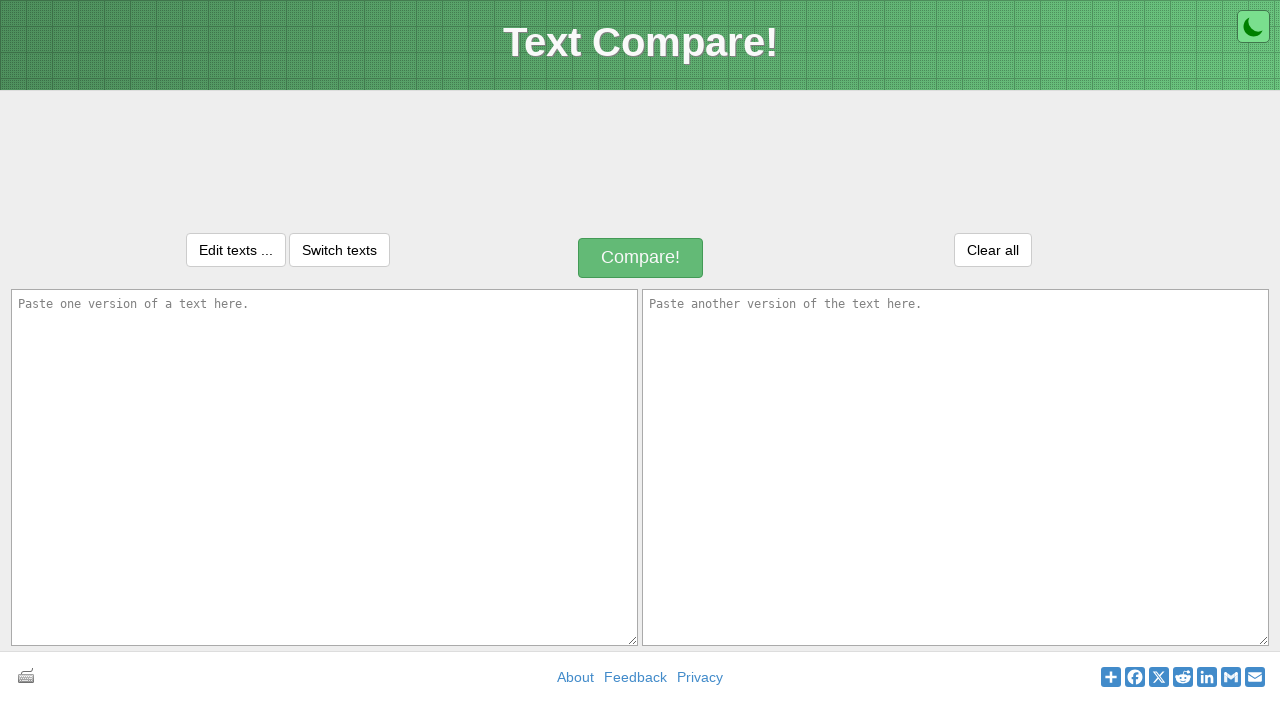

Filled first textarea with 'WELCOME UJJWAL' on textarea#inputText1
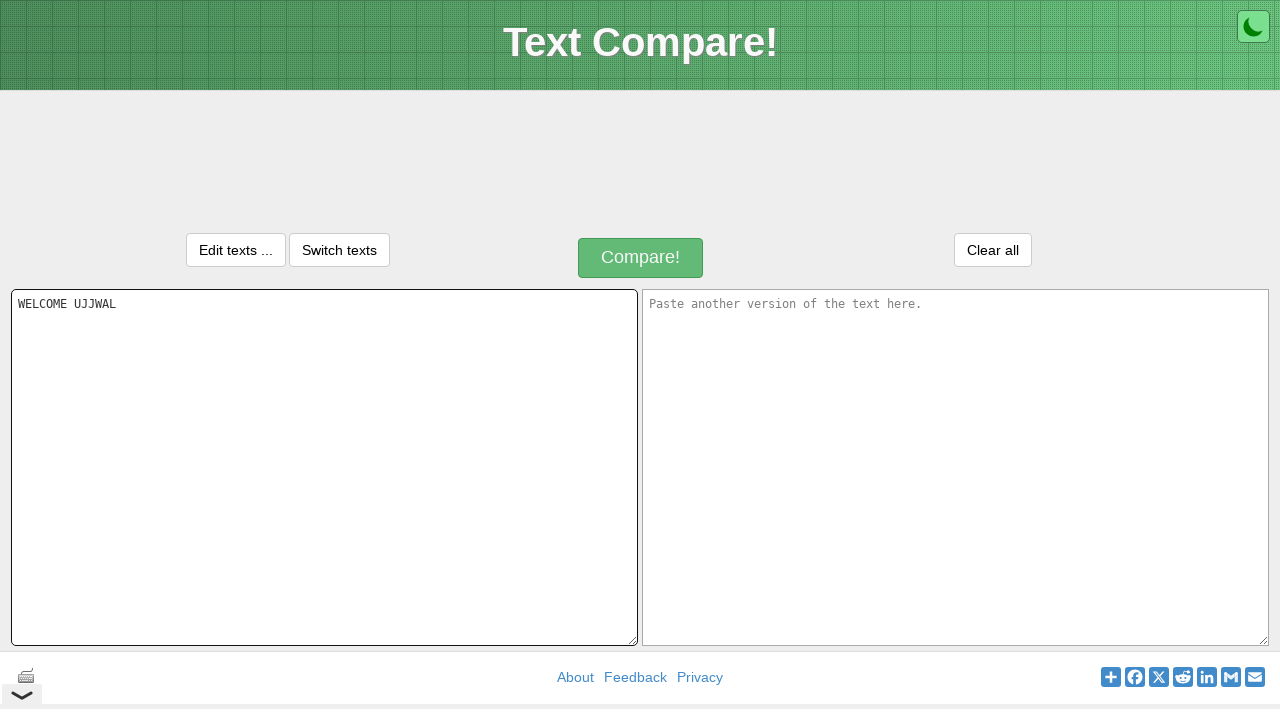

Clicked on first textarea to ensure focus at (324, 467) on textarea#inputText1
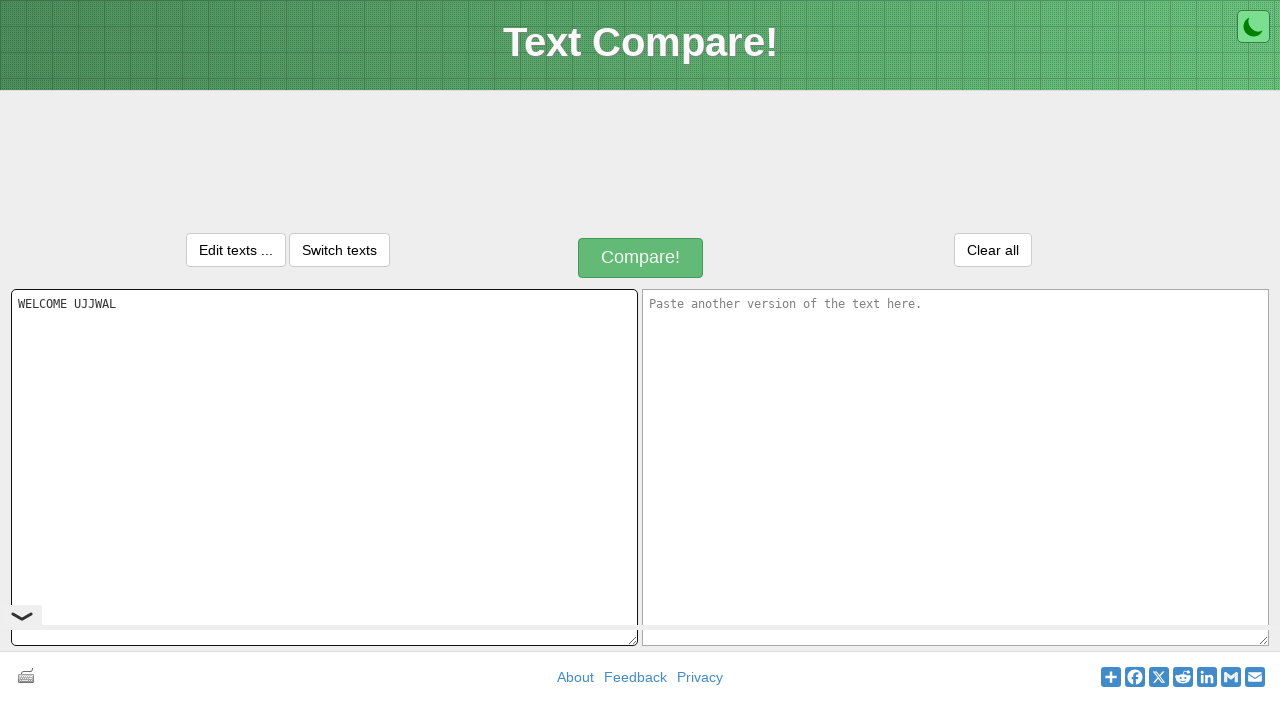

Selected all text in first textarea using Ctrl+A
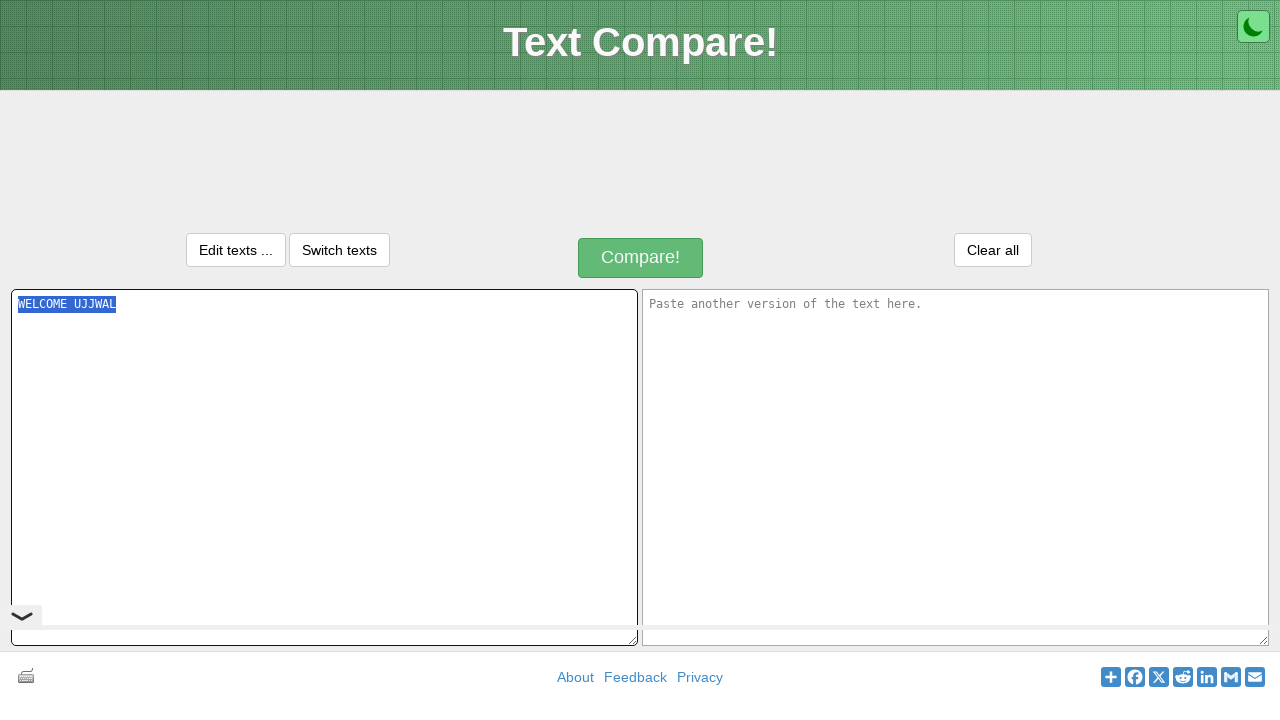

Copied text from first textarea using Ctrl+C
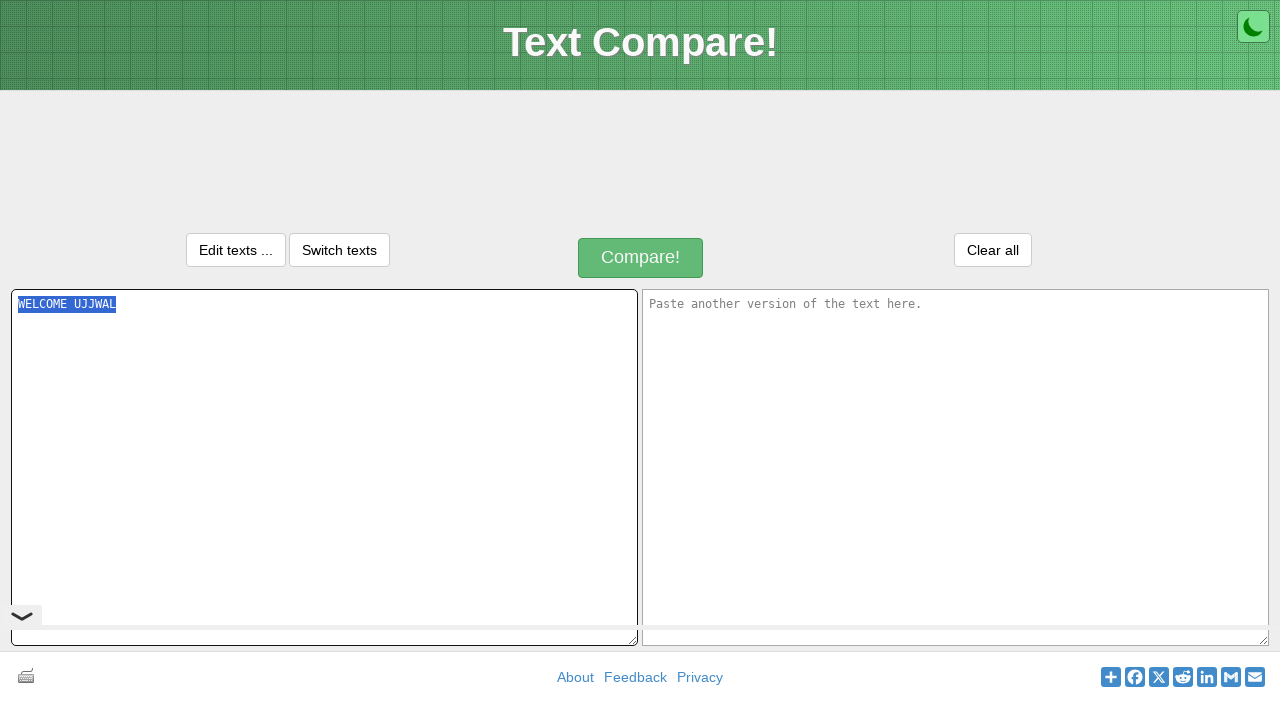

Tabbed to second textarea
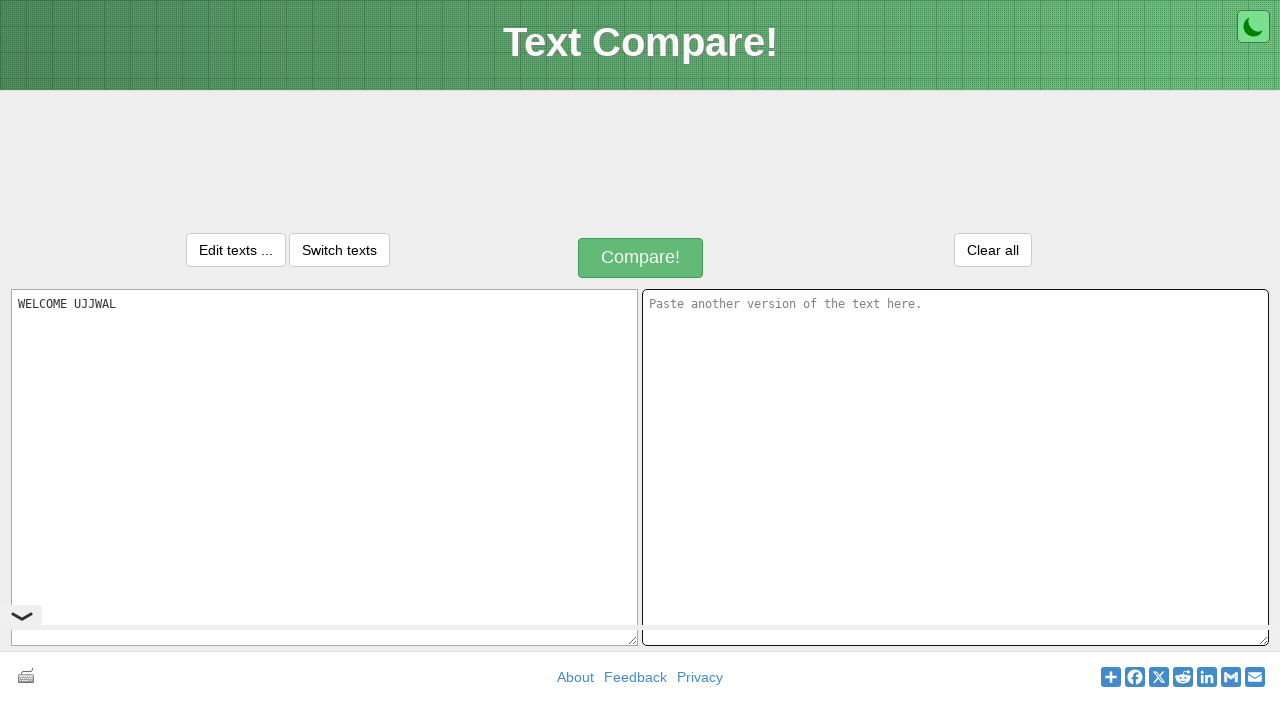

Pasted text into second textarea using Ctrl+V
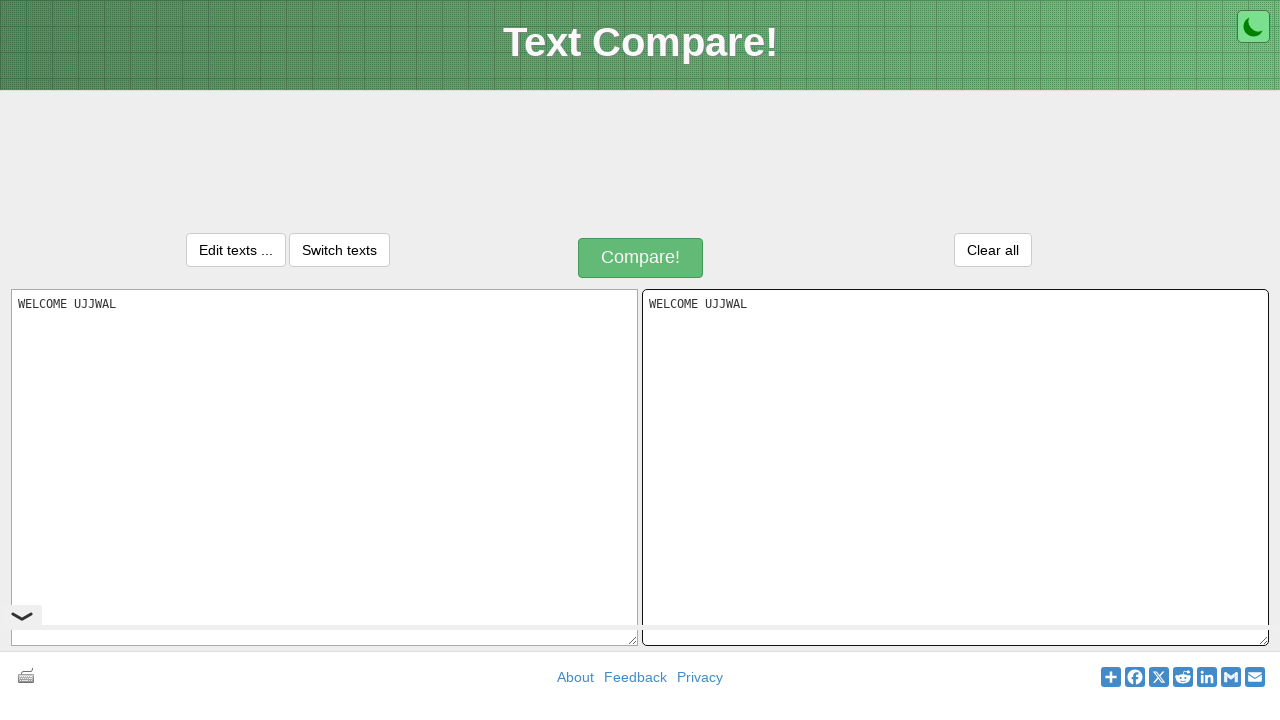

Waited 500ms to verify paste action completed
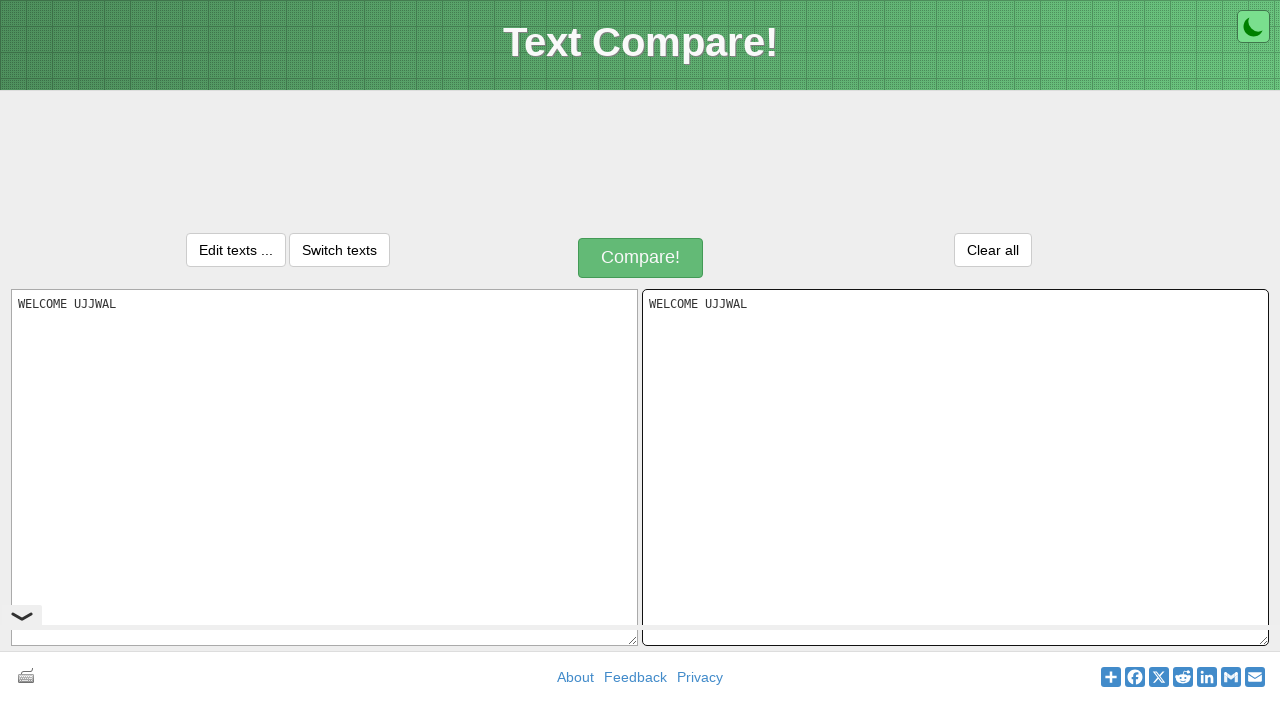

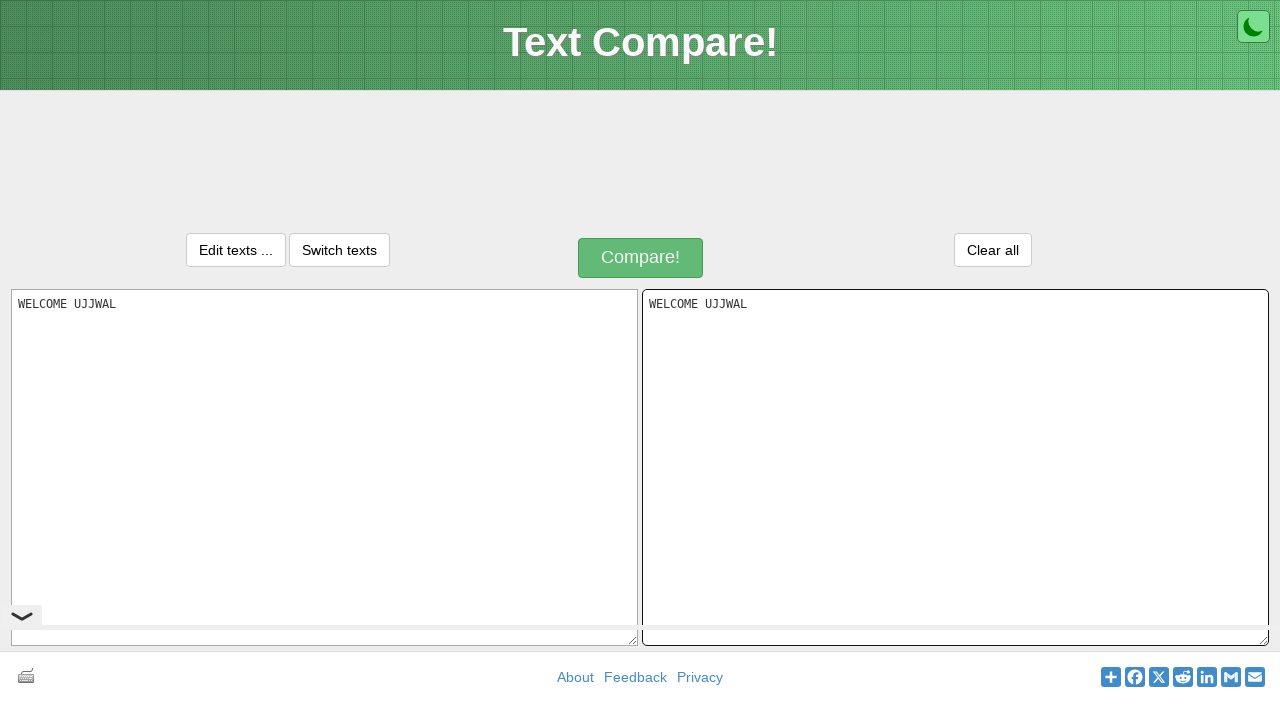